Navigates to YouTube homepage and maximizes the browser window to verify the page loads correctly

Starting URL: https://www.youtube.com/

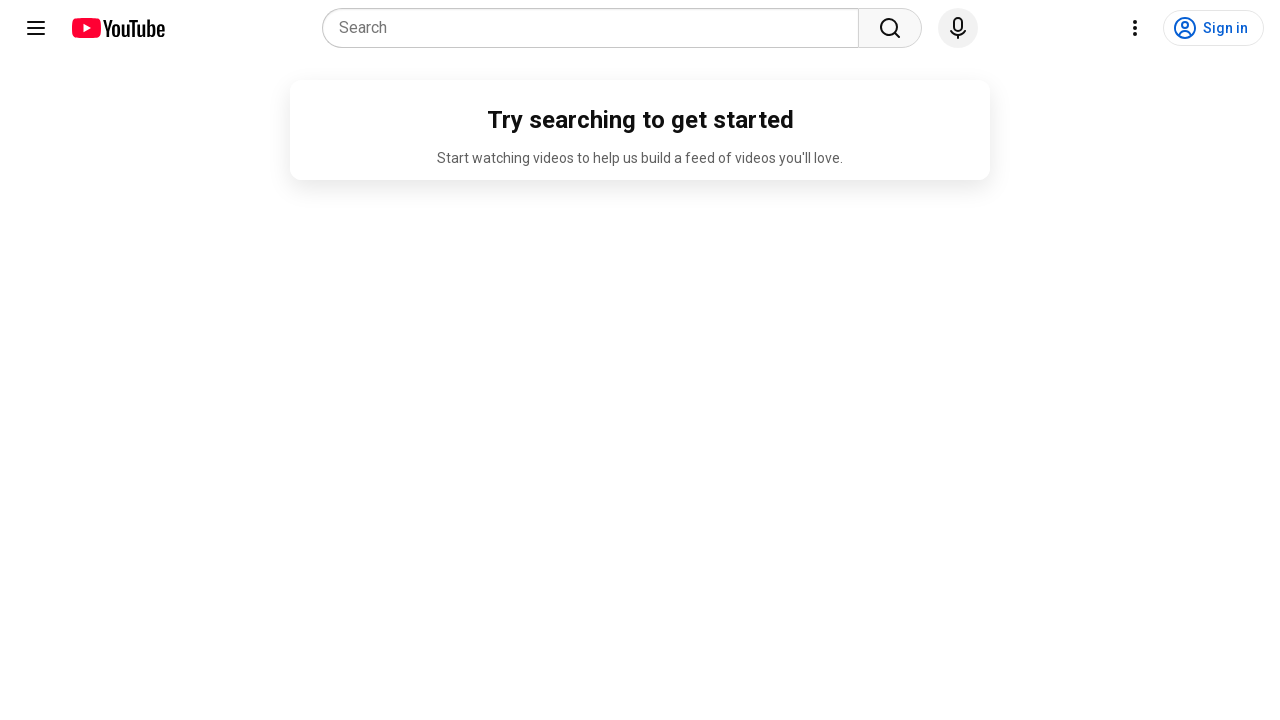

Set viewport size to 1920x1080
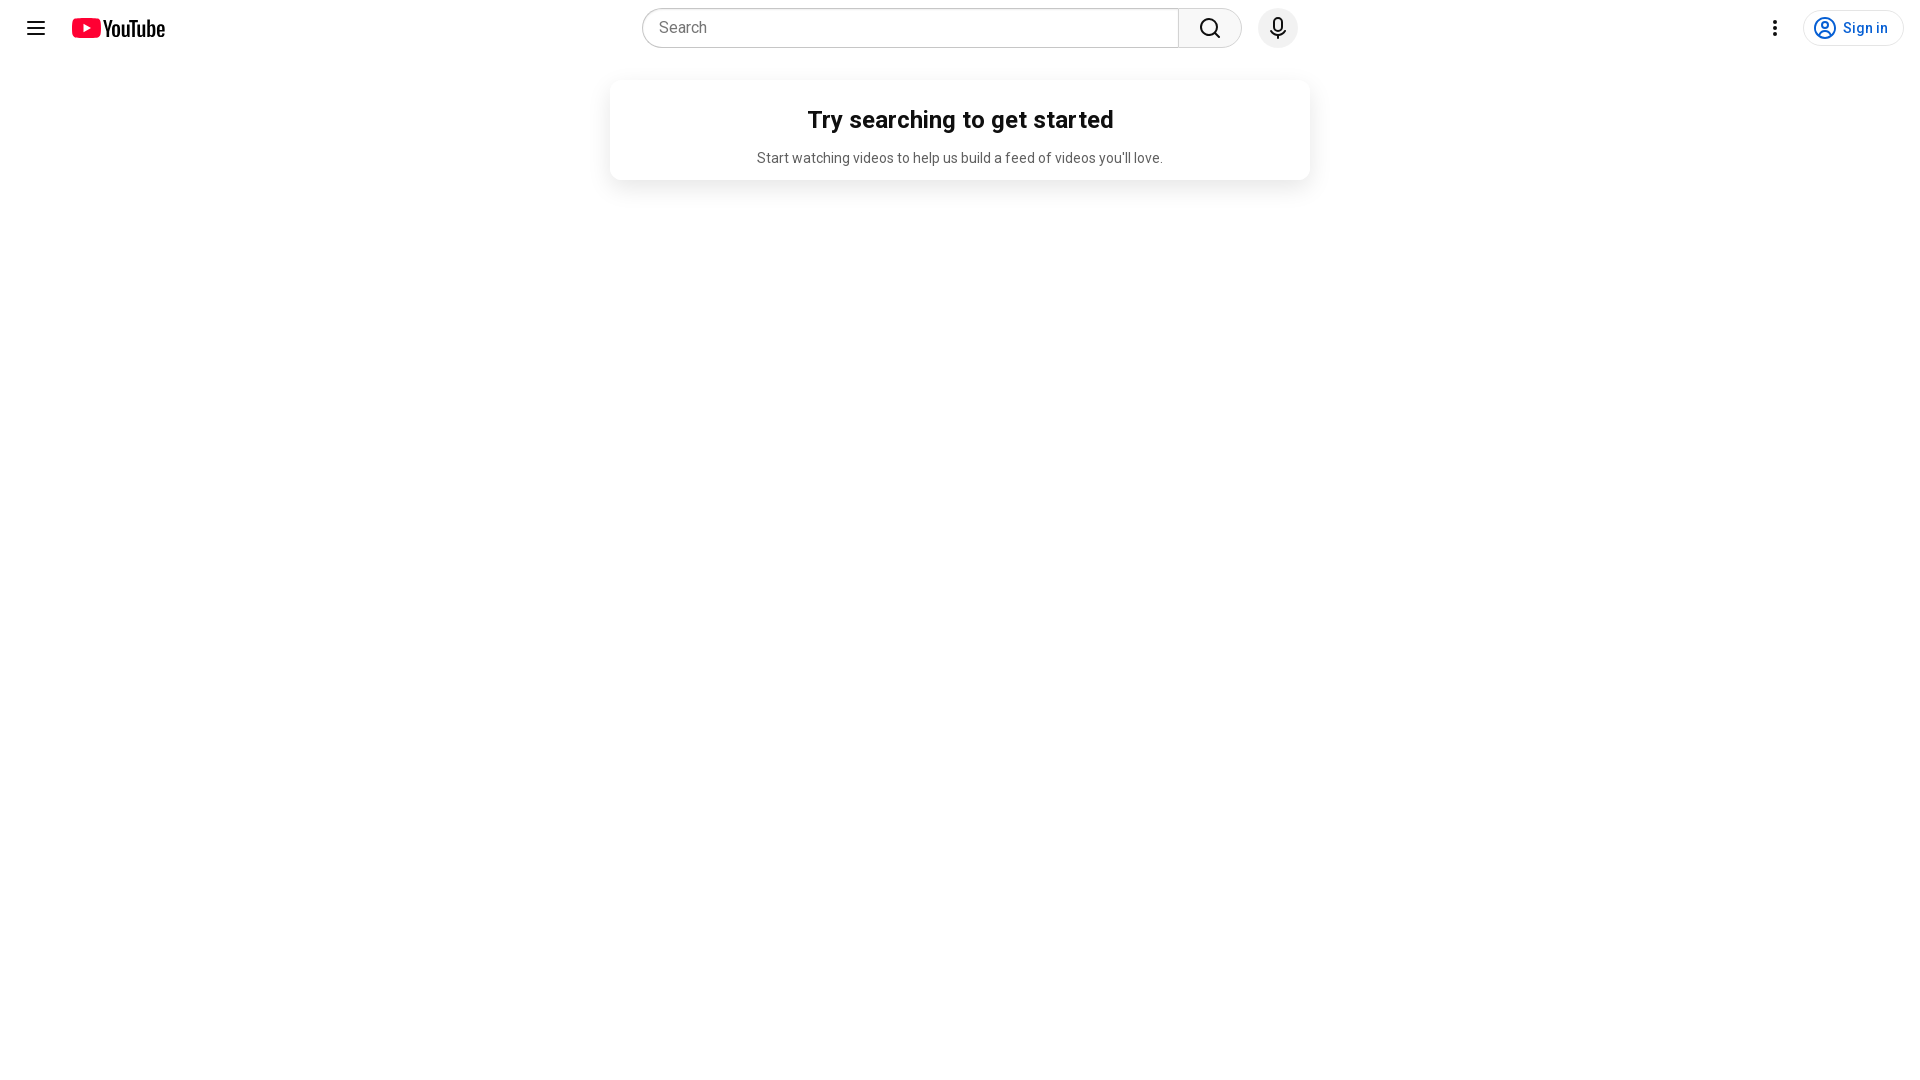

YouTube homepage loaded (domcontentloaded state)
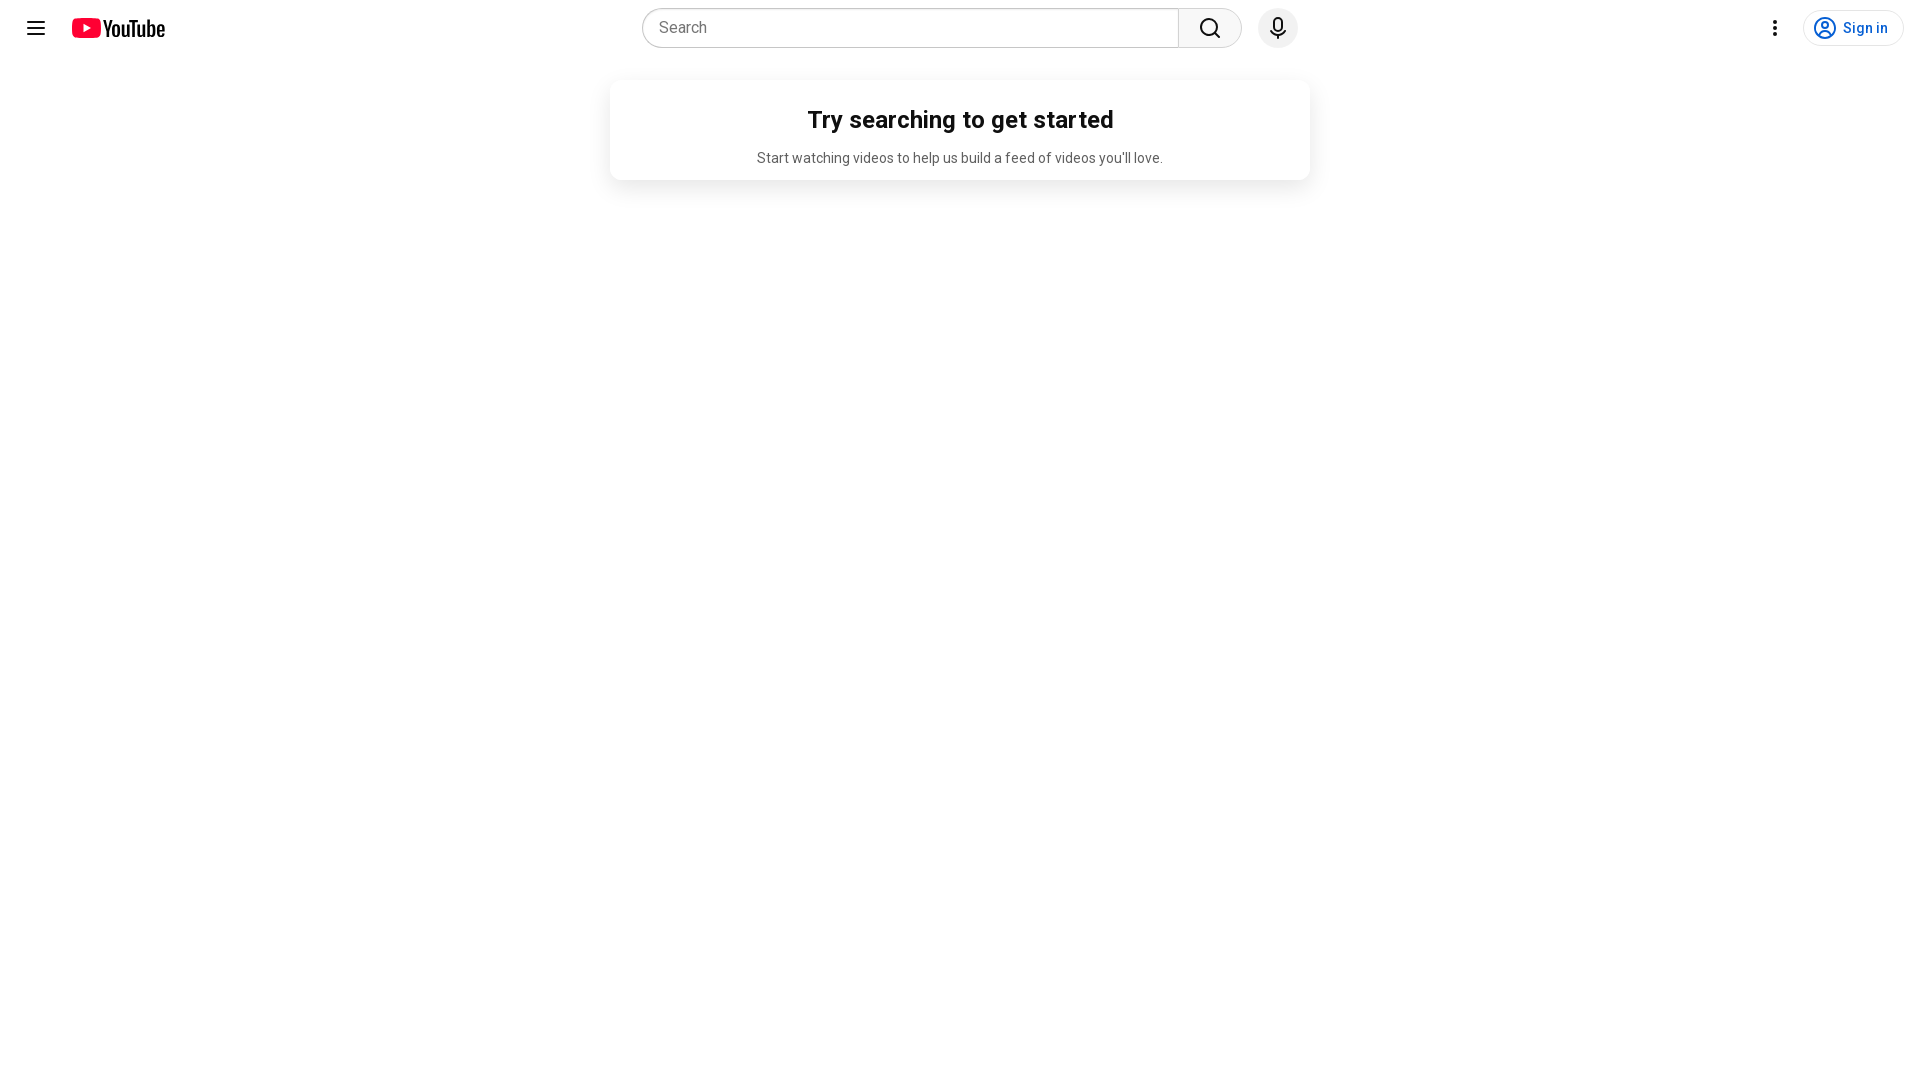

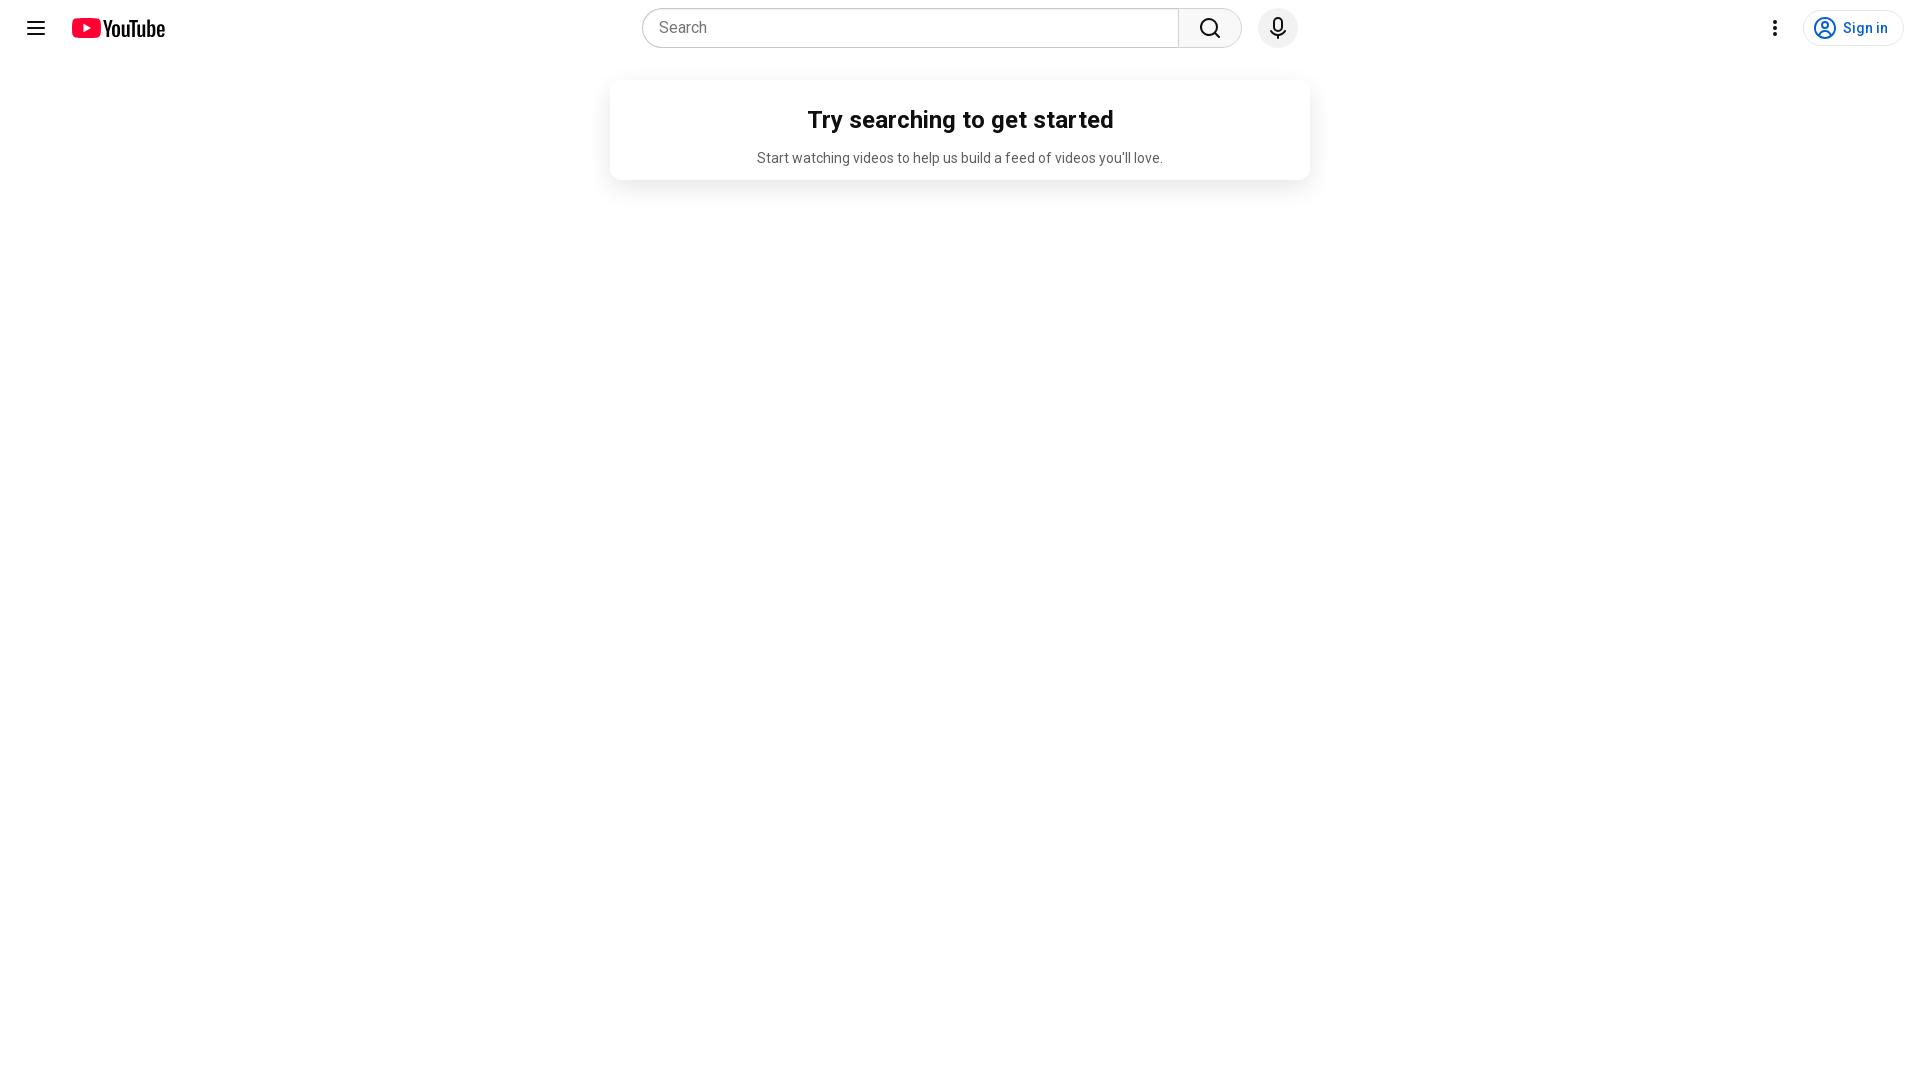